Tests navigation to GitHub Enterprise page by hovering over the Solutions menu and clicking the Enterprise link

Starting URL: https://github.com/

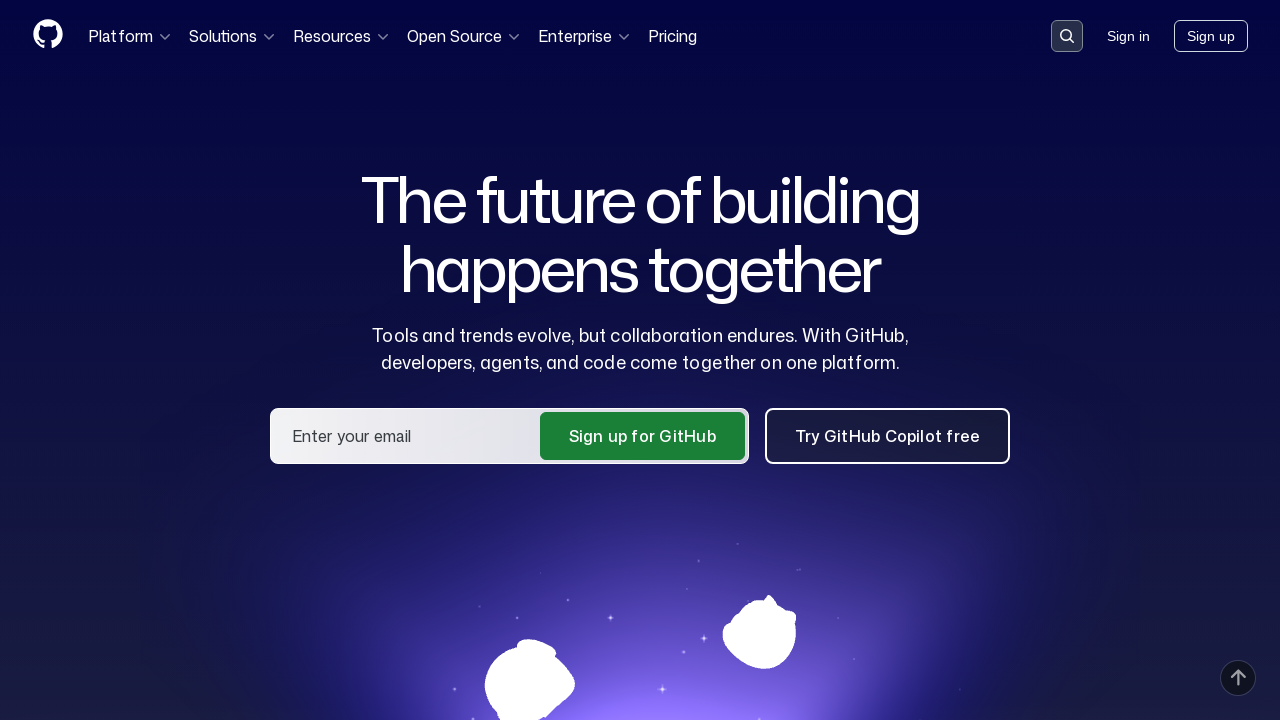

Hovered over Solutions menu button at (233, 36) on button:has-text('Solutions')
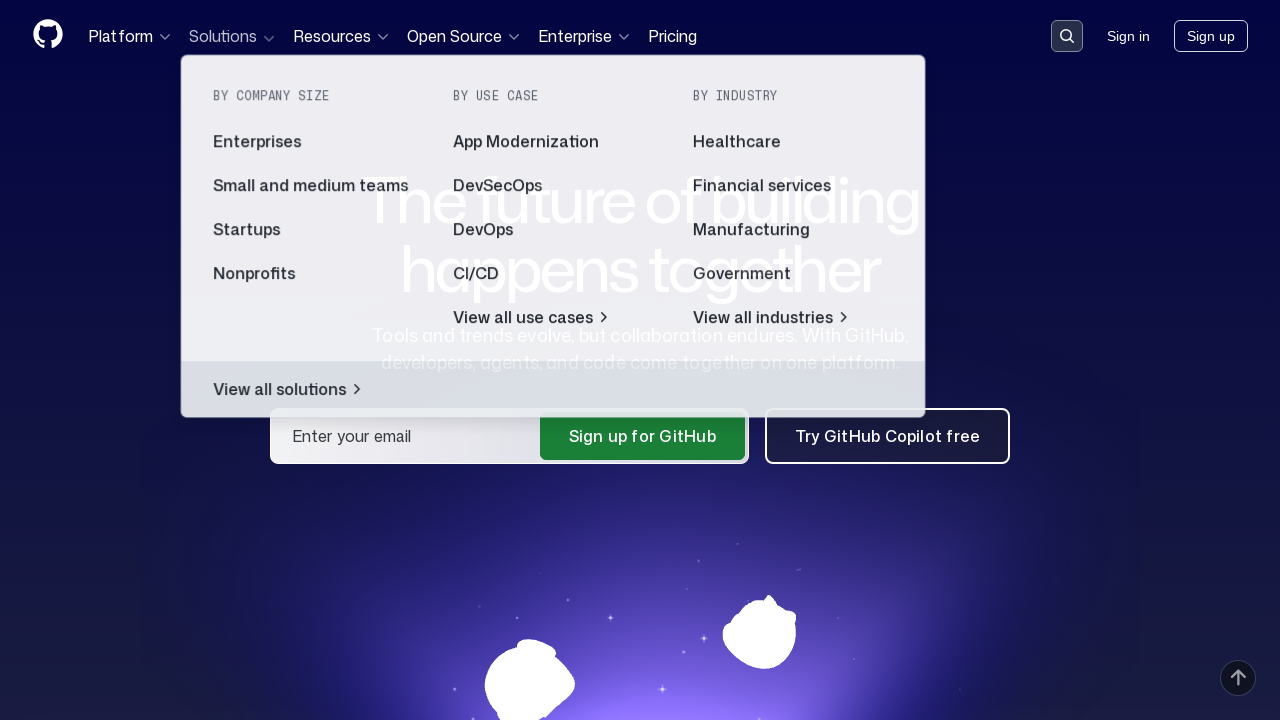

Clicked Enterprise link in Solutions dropdown at (313, 142) on a:has-text('Enterprise')
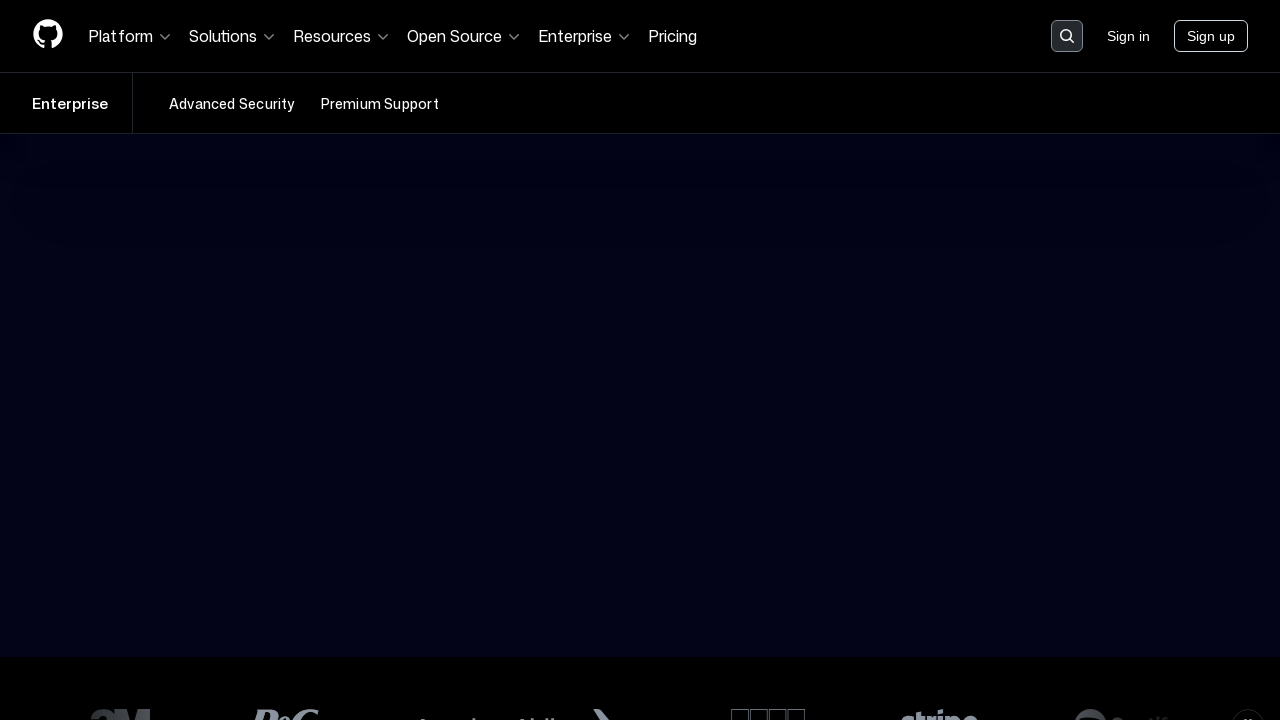

Navigated to GitHub Enterprise page
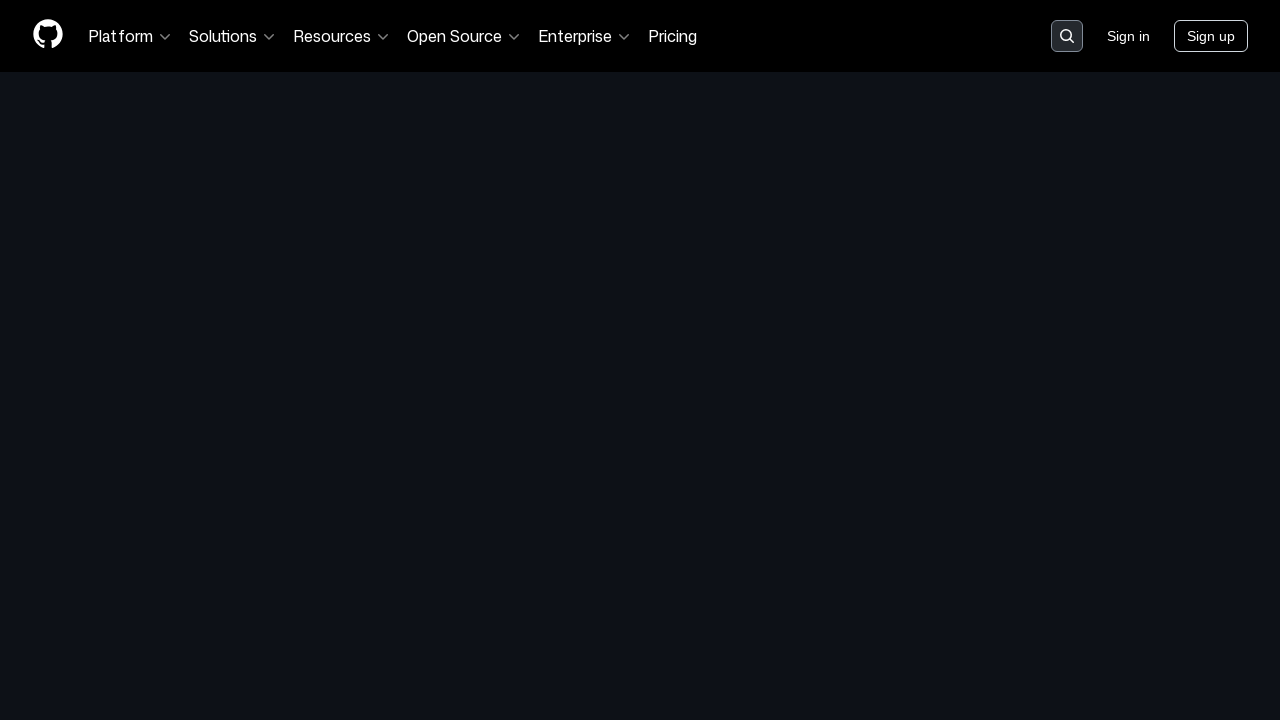

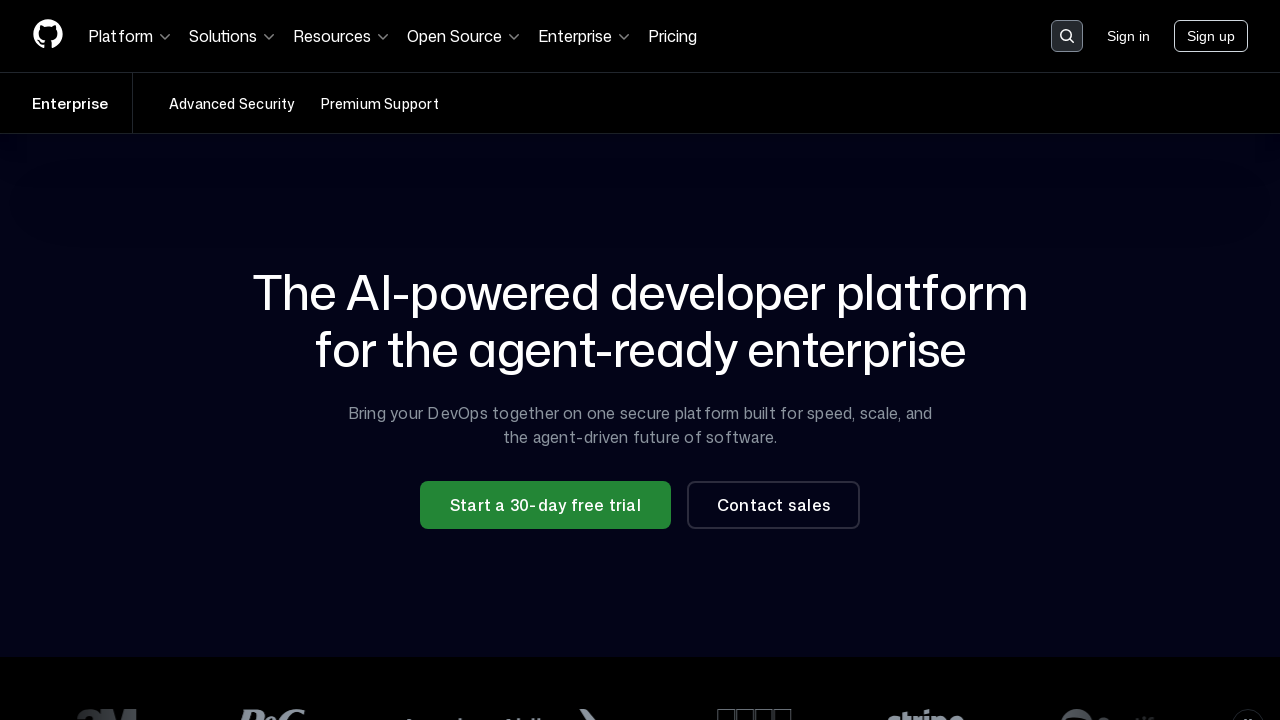